Tests that the browser back button respects filter navigation history

Starting URL: https://demo.playwright.dev/todomvc

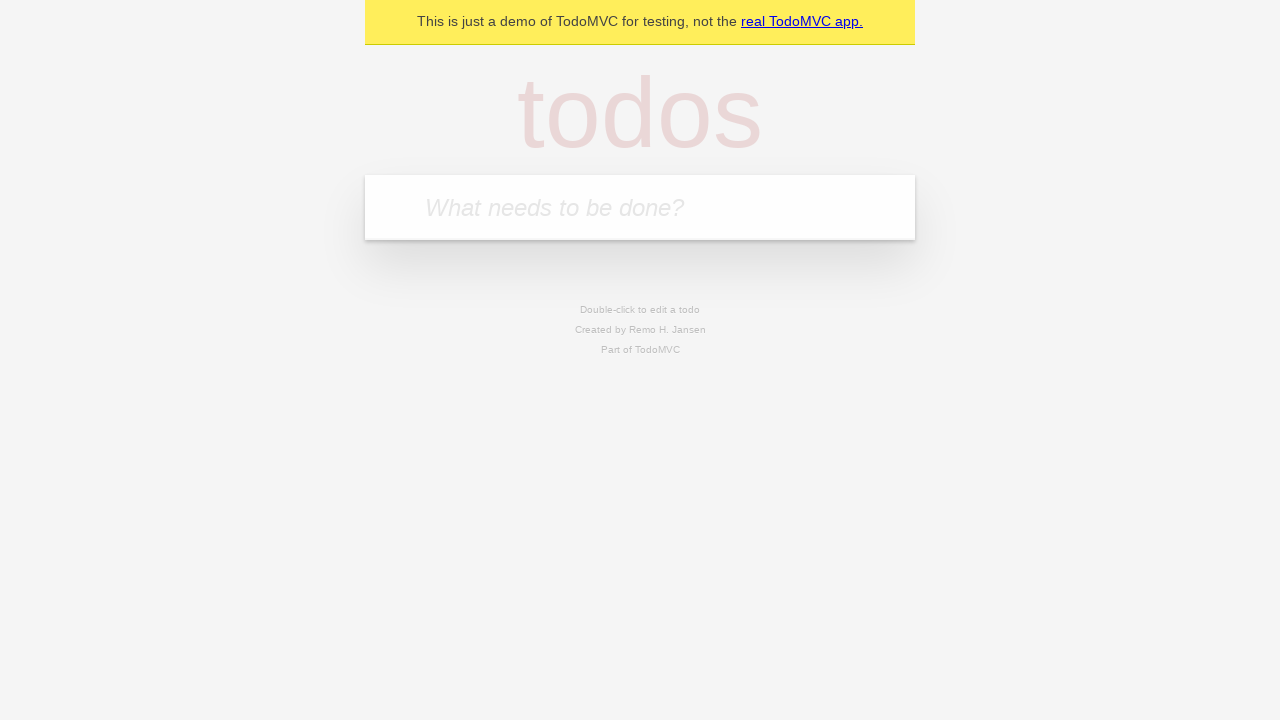

Filled new todo input with 'buy some cheese' on .new-todo
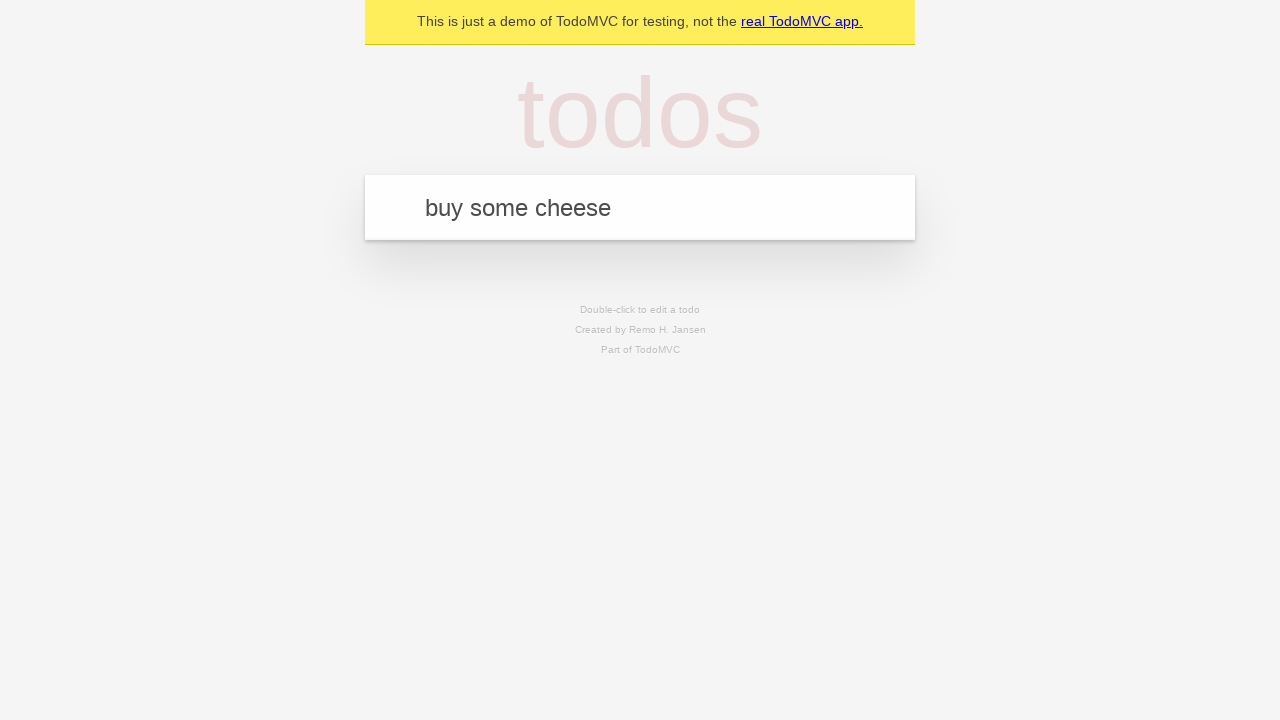

Pressed Enter to create first todo on .new-todo
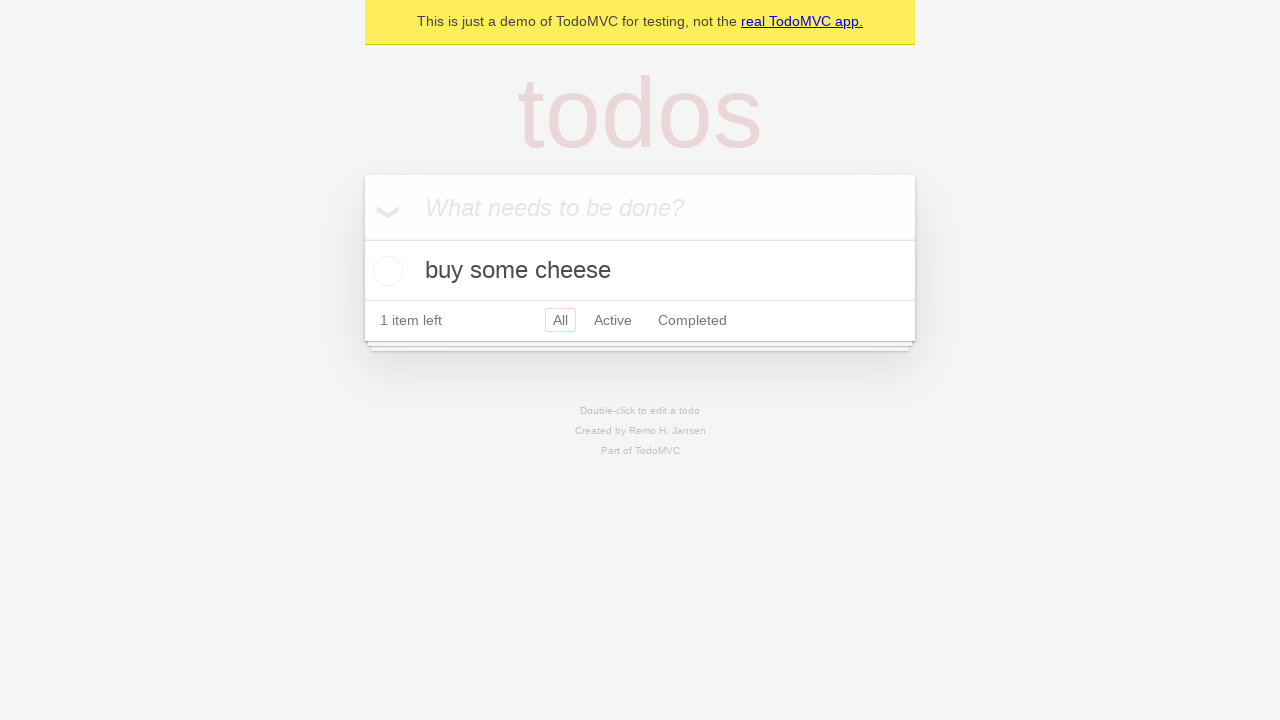

Filled new todo input with 'feed the cat' on .new-todo
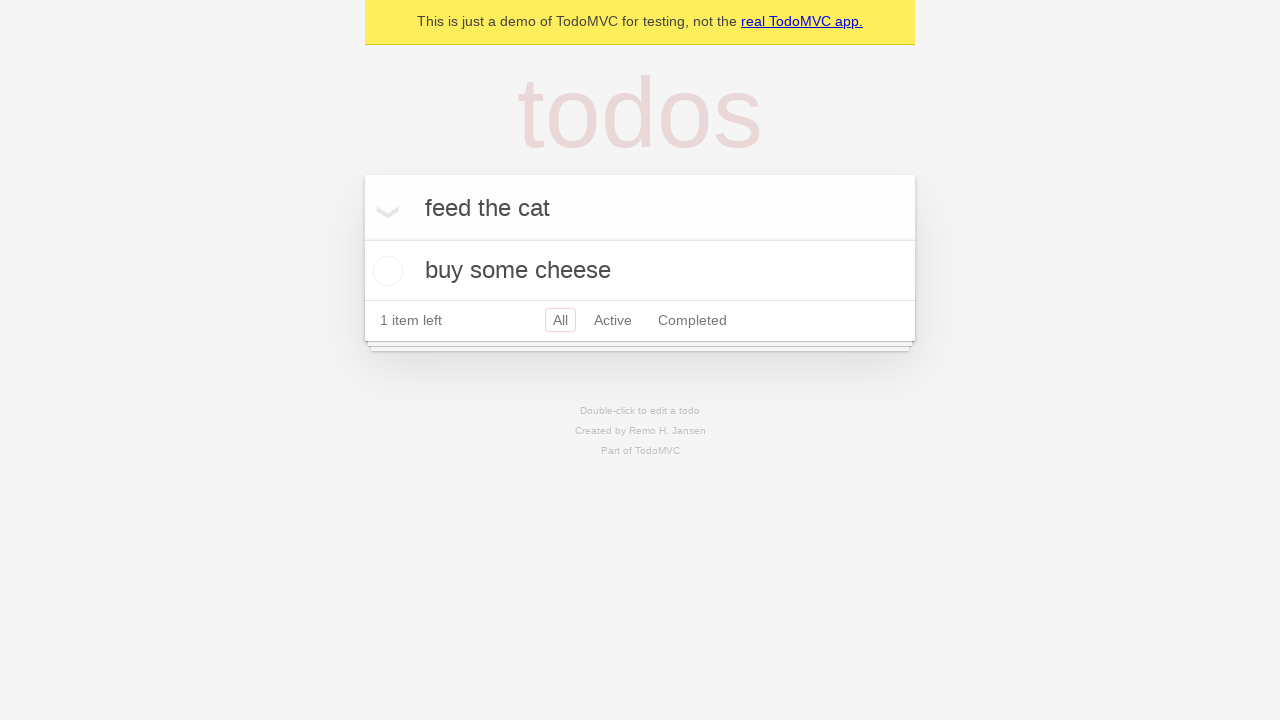

Pressed Enter to create second todo on .new-todo
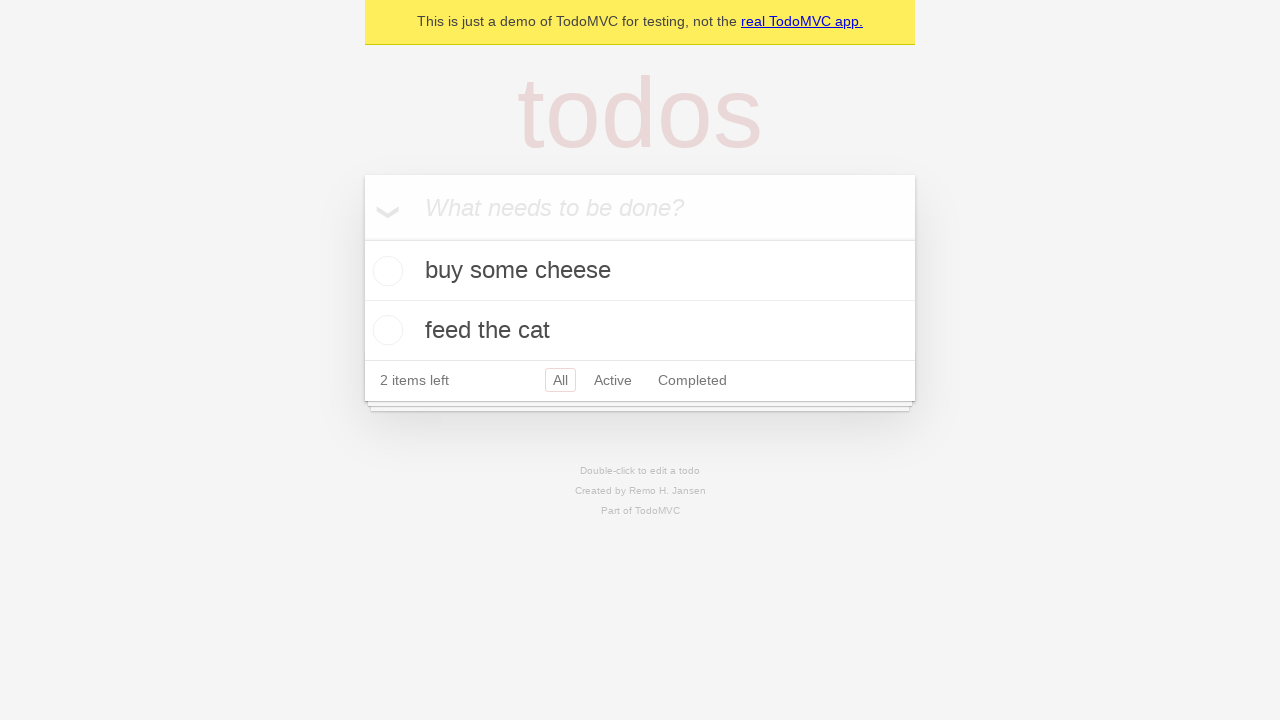

Filled new todo input with 'book a doctors appointment' on .new-todo
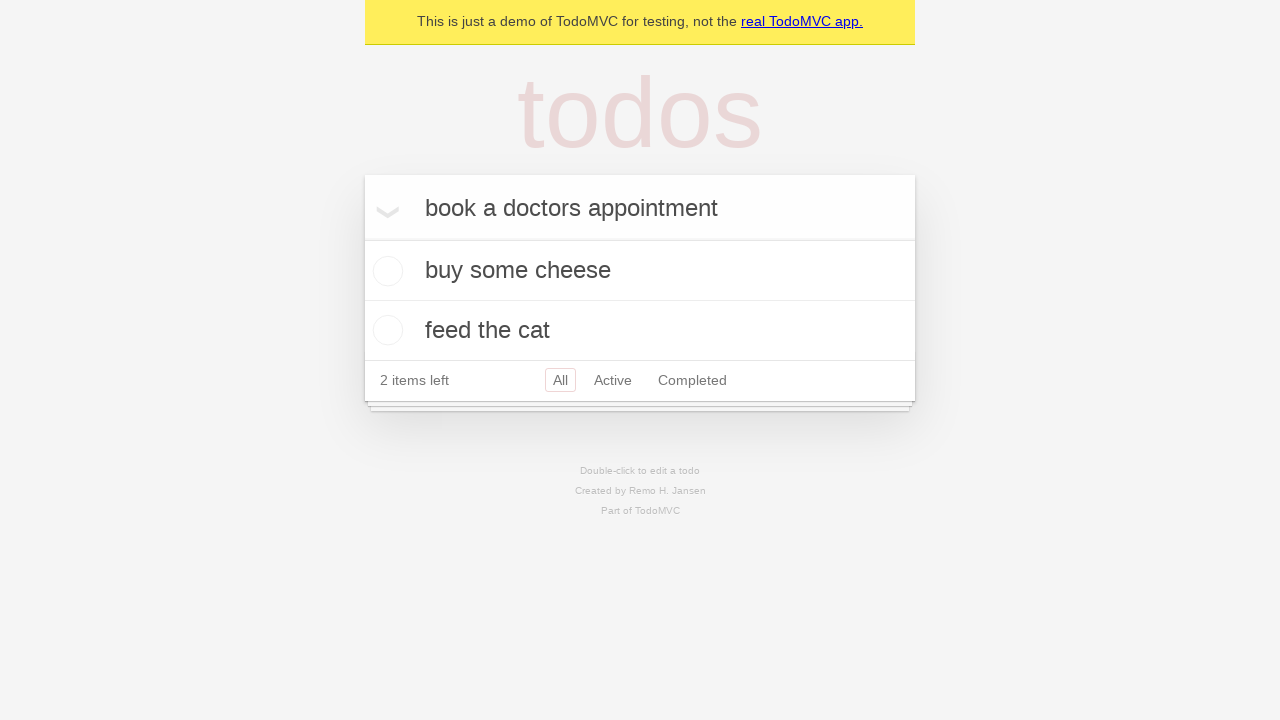

Pressed Enter to create third todo on .new-todo
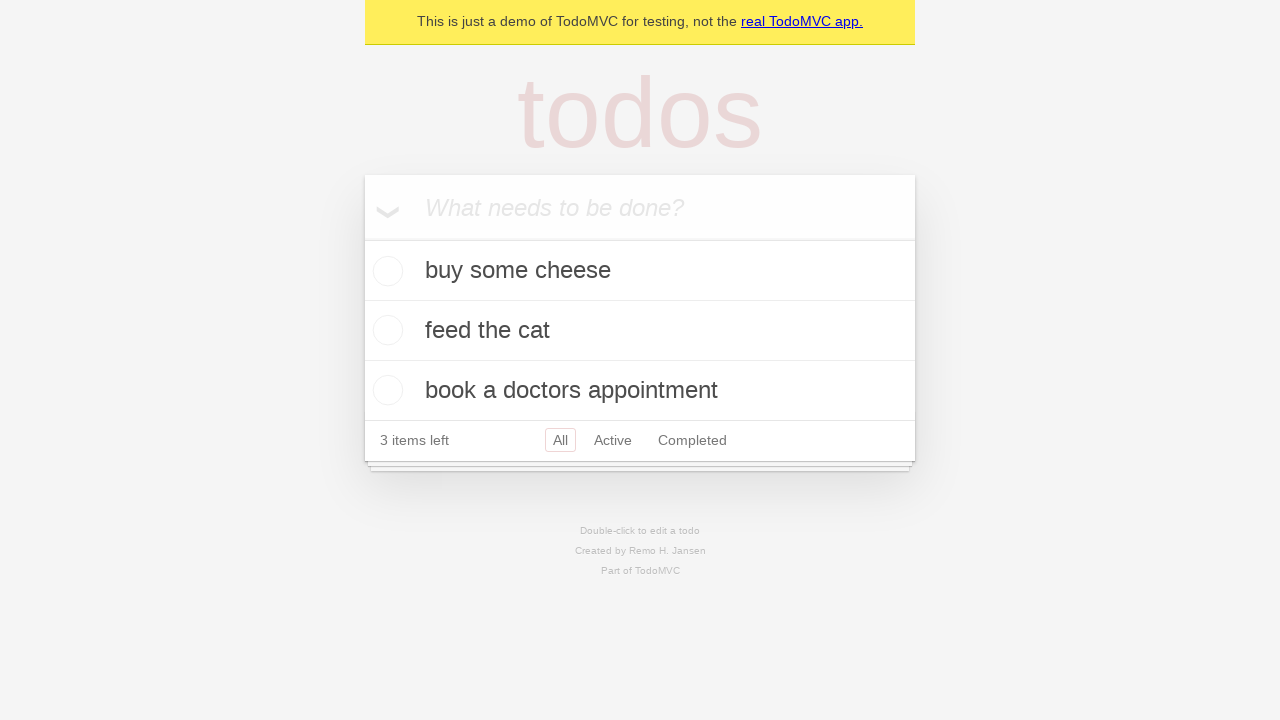

Waited for all three todos to be displayed
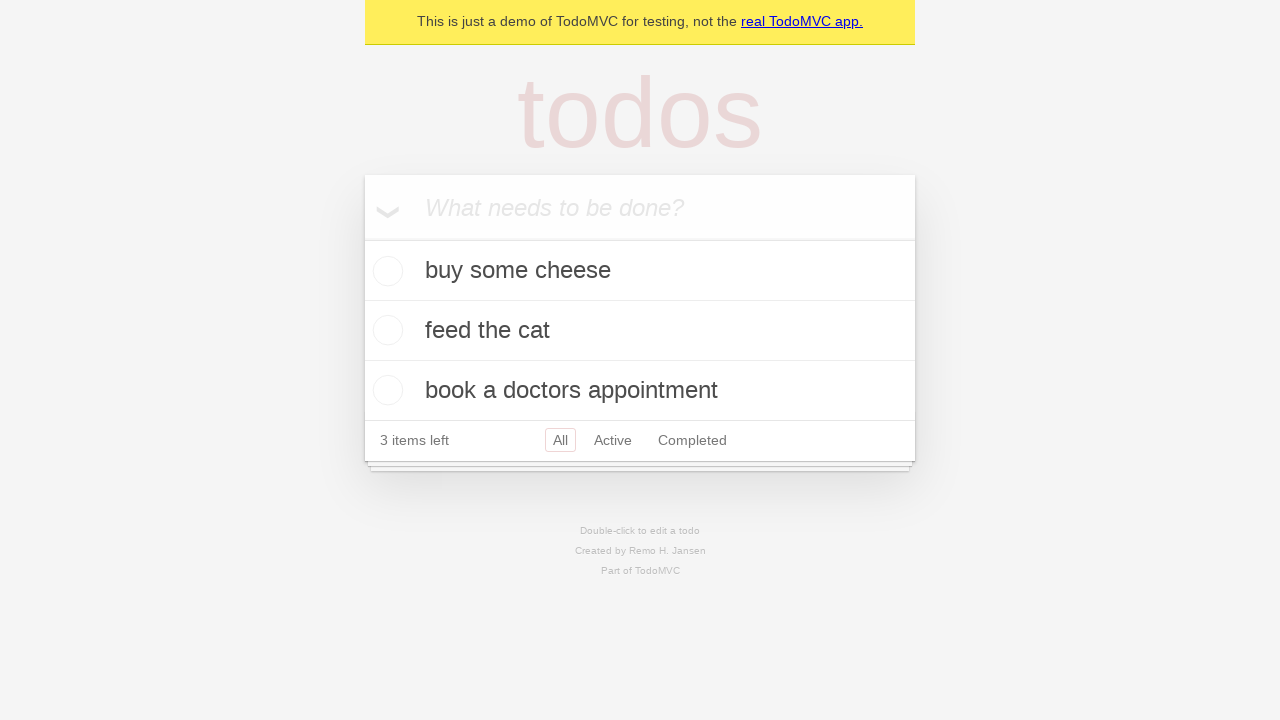

Checked the second todo to mark it as completed at (385, 330) on .todo-list li .toggle >> nth=1
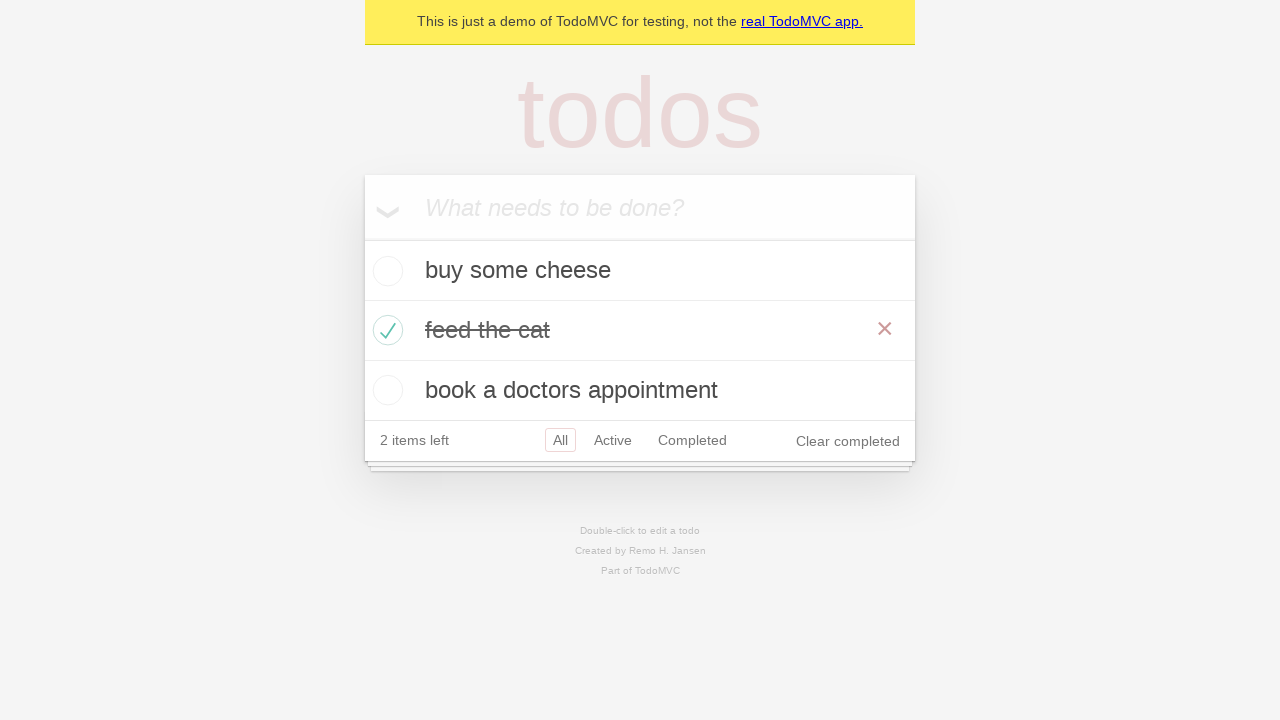

Clicked 'All' filter to show all todos at (560, 440) on .filters >> text=All
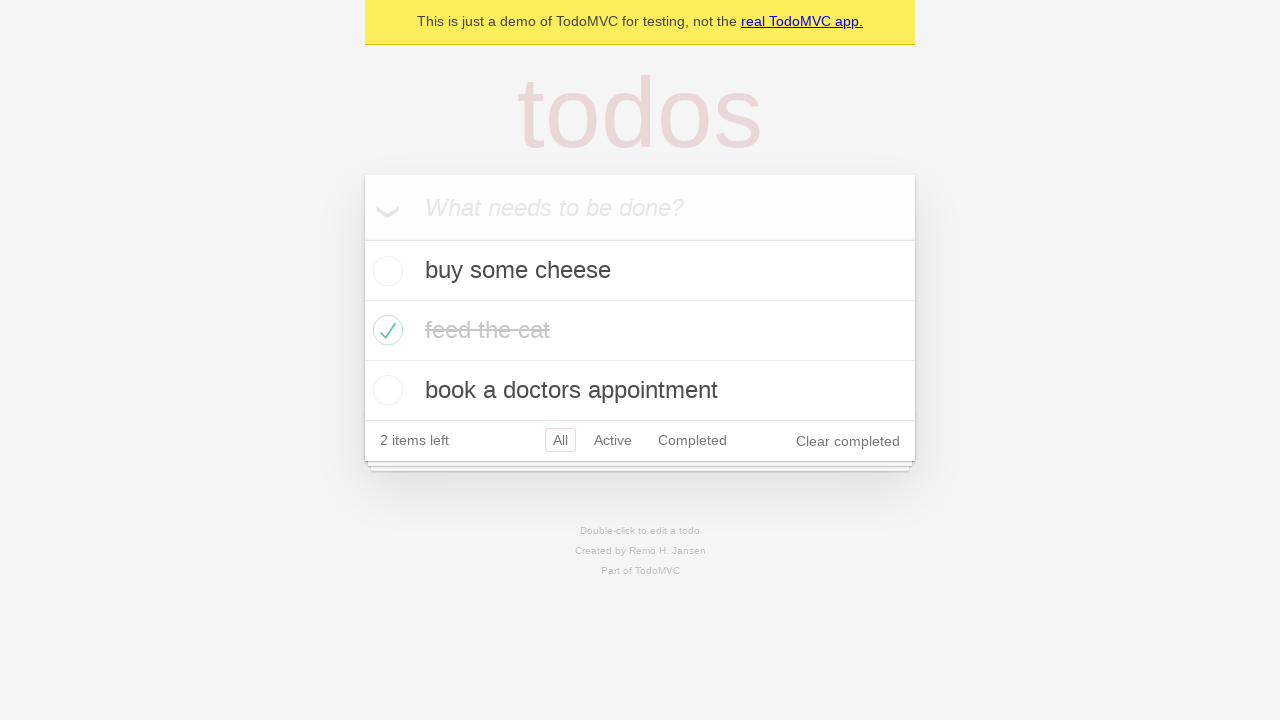

Clicked 'Active' filter to show only active todos at (613, 440) on .filters >> text=Active
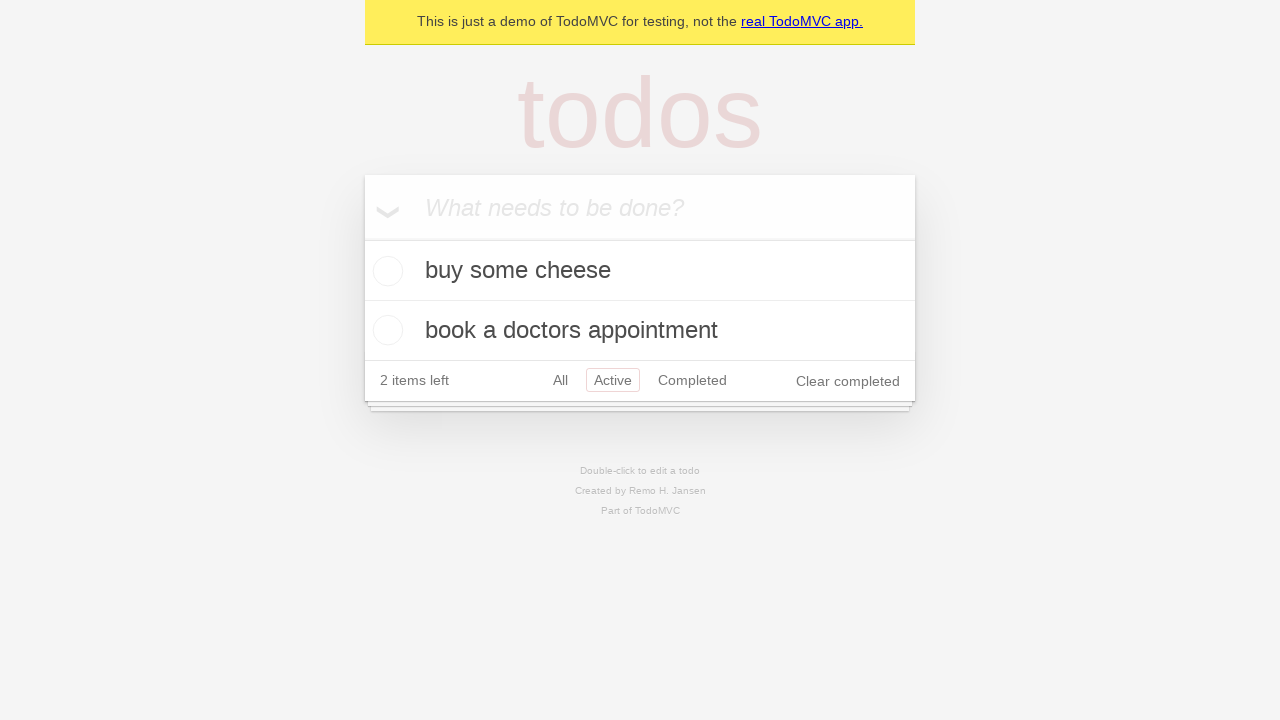

Clicked 'Completed' filter to show only completed todos at (692, 380) on .filters >> text=Completed
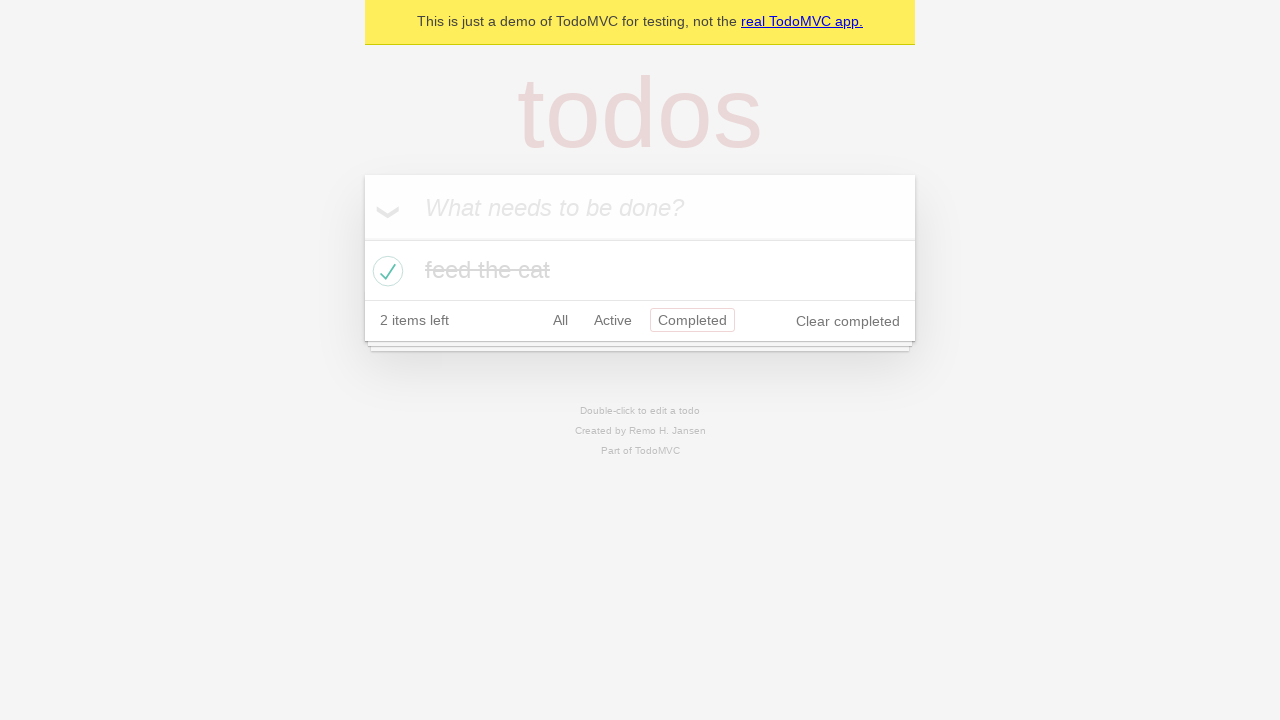

Navigated back using browser back button
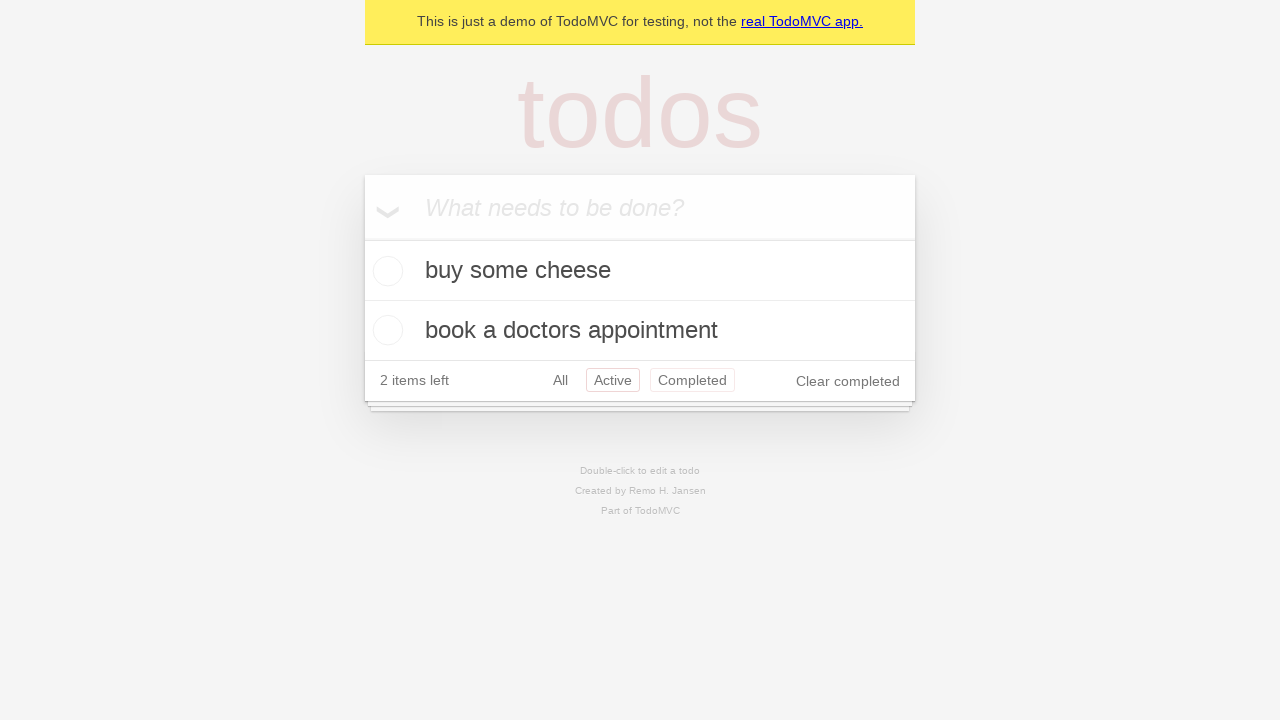

Navigated back again using browser back button to Active filter
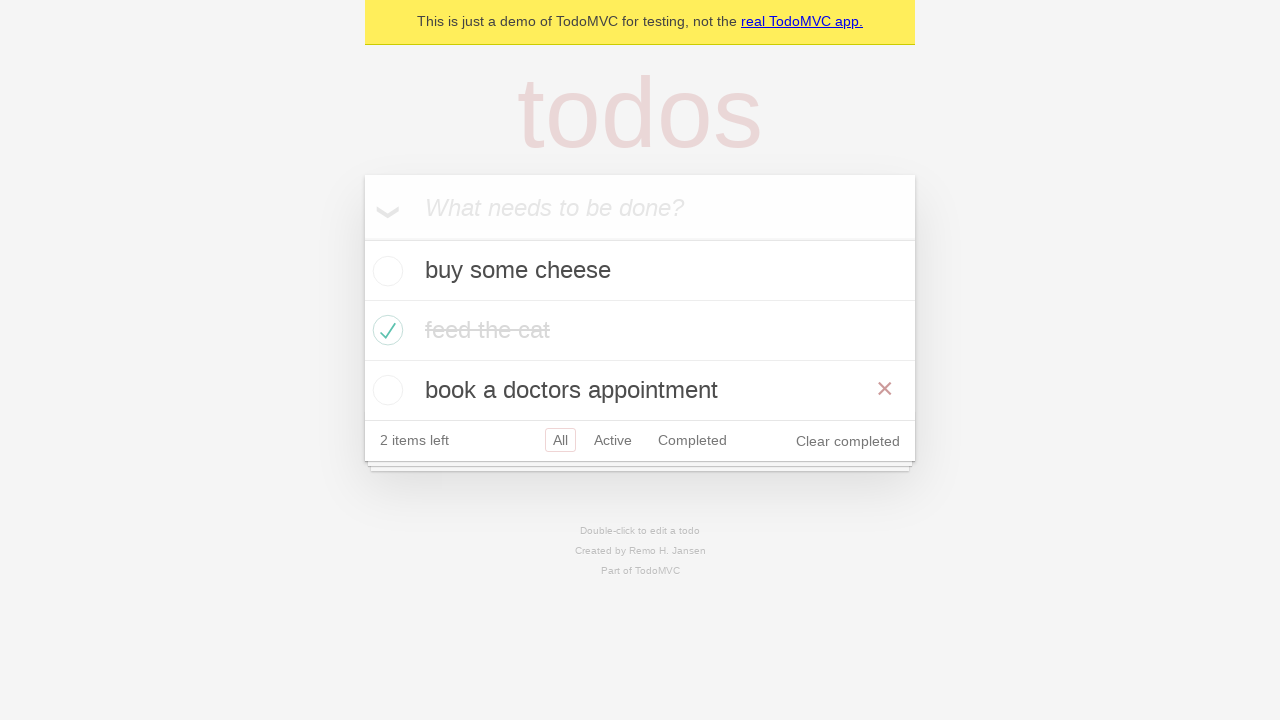

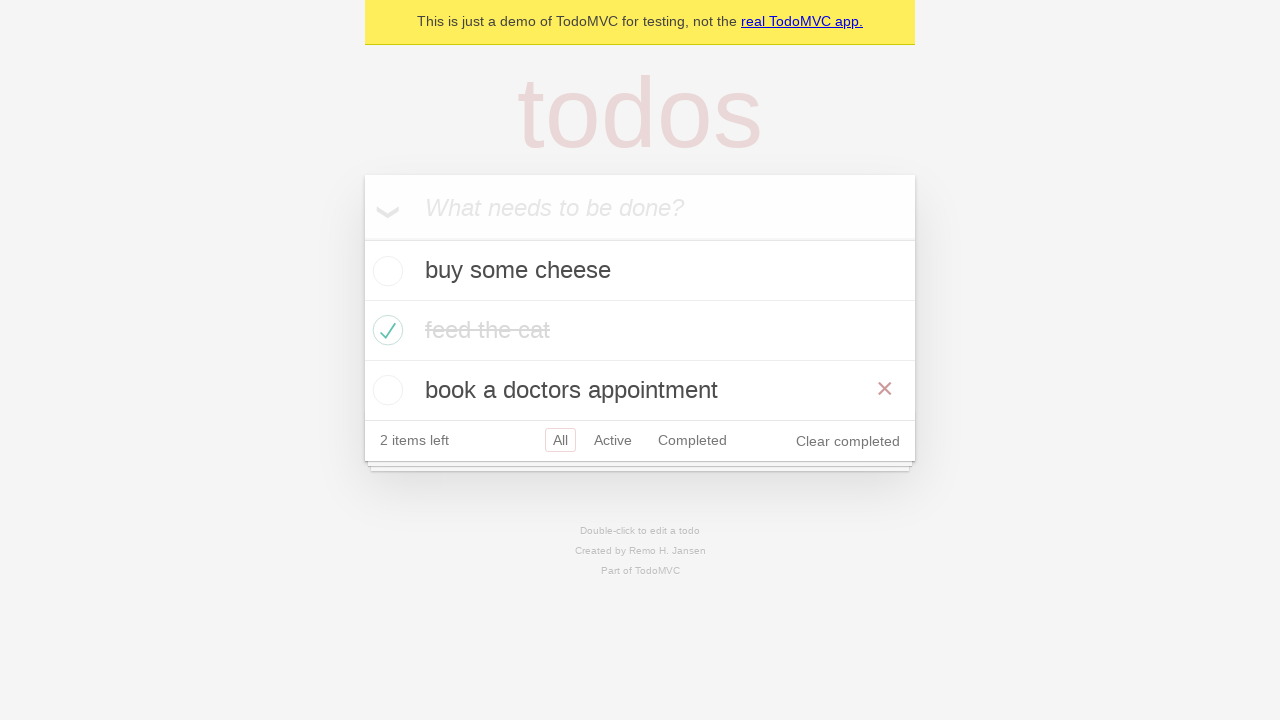